Tests that the first checkbox is initially unchecked/enabled by navigating to the checkboxes page

Starting URL: http://the-internet.herokuapp.com/

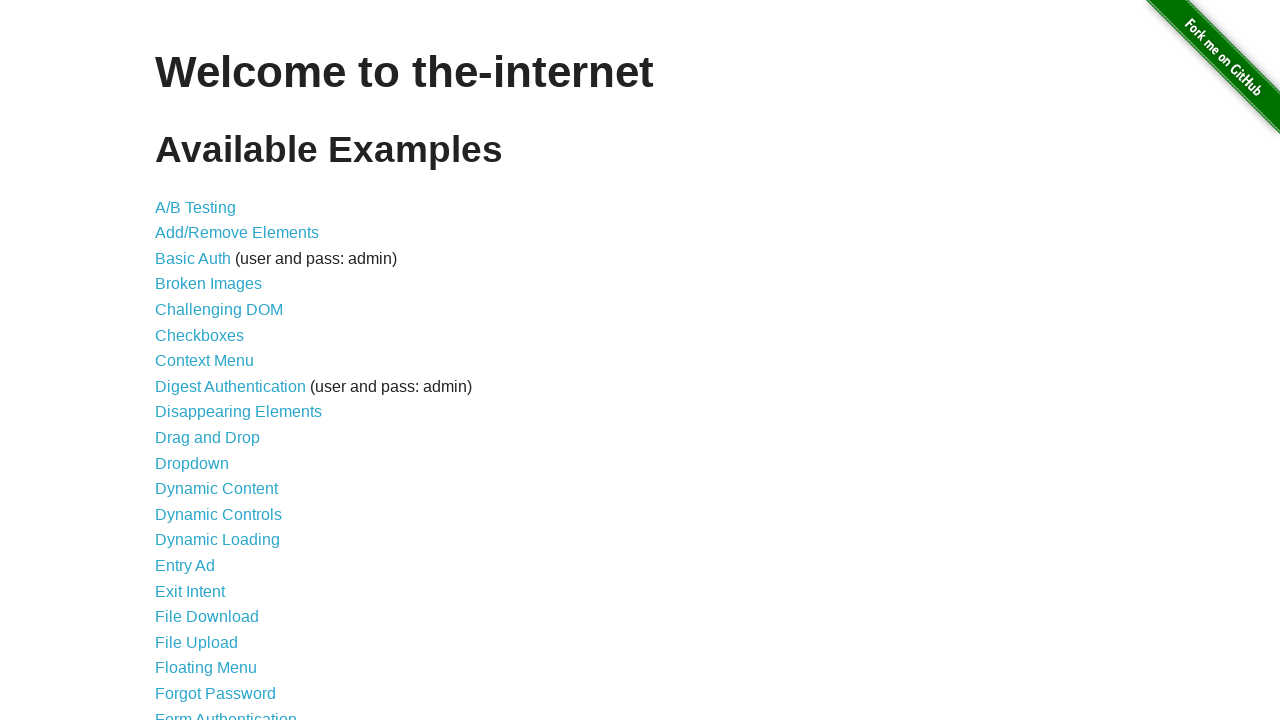

Clicked on Checkboxes link at (200, 335) on xpath=//a[text()="Checkboxes"]
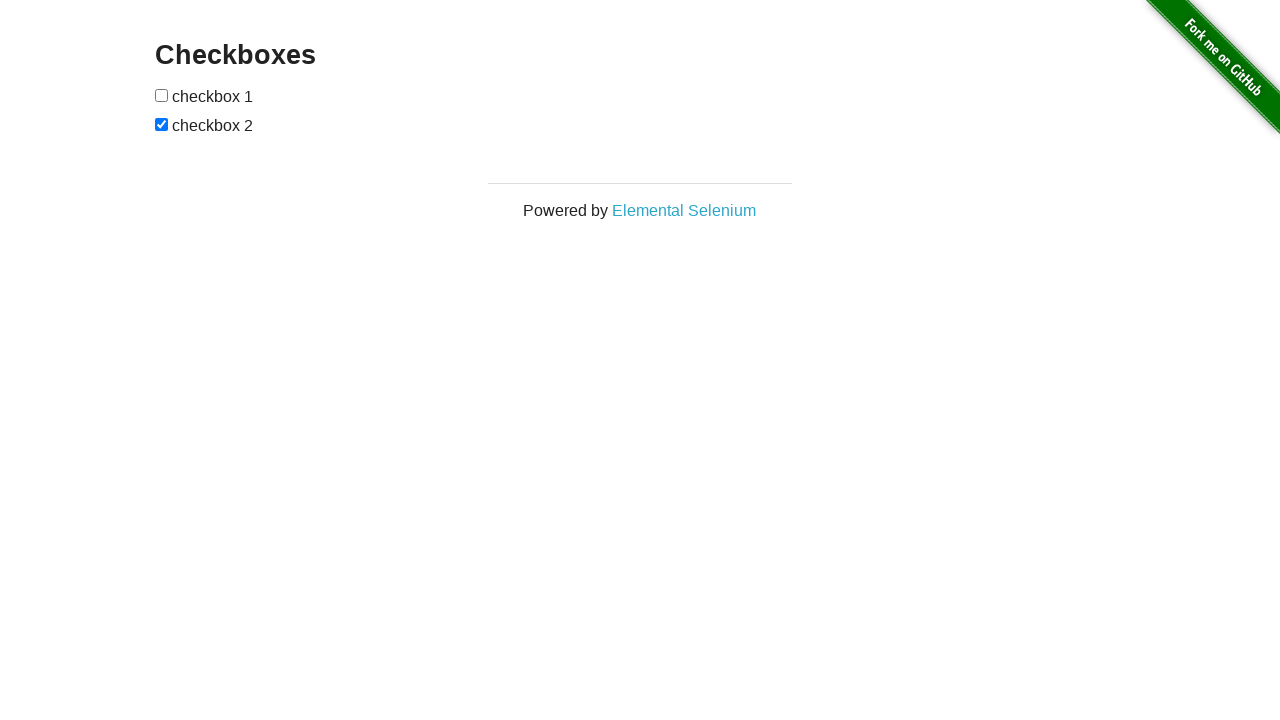

Located the first checkbox element
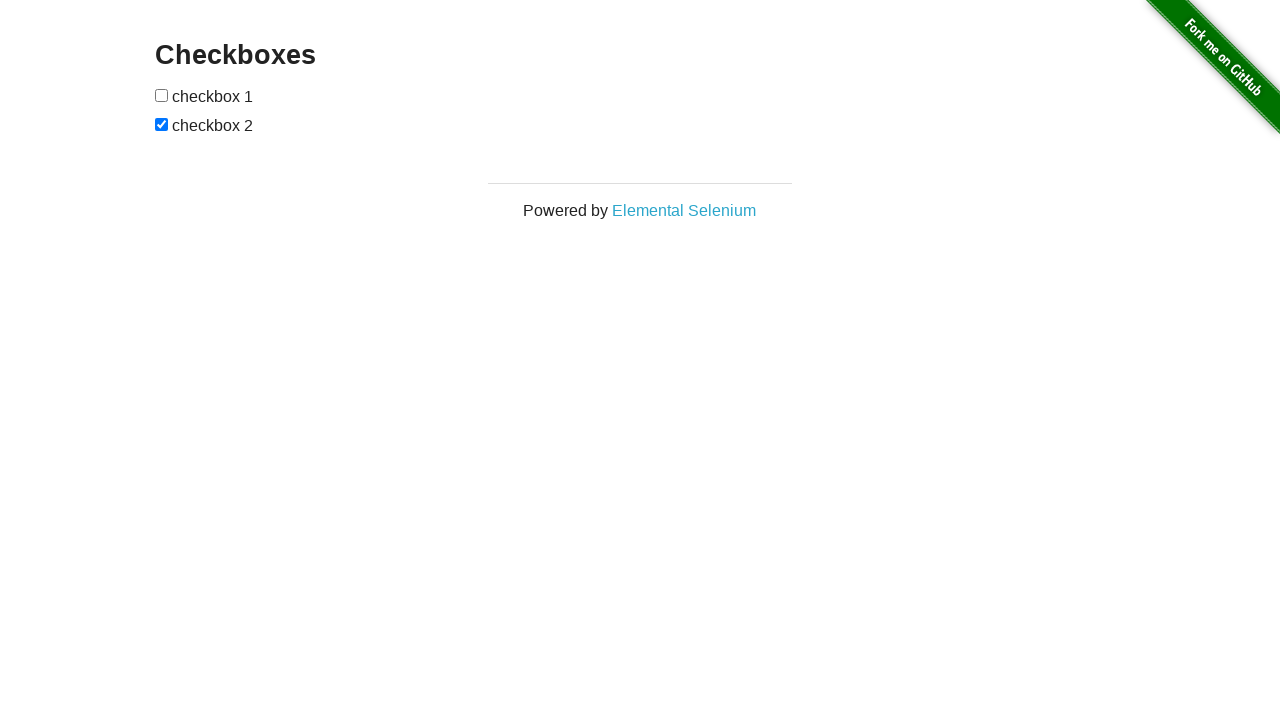

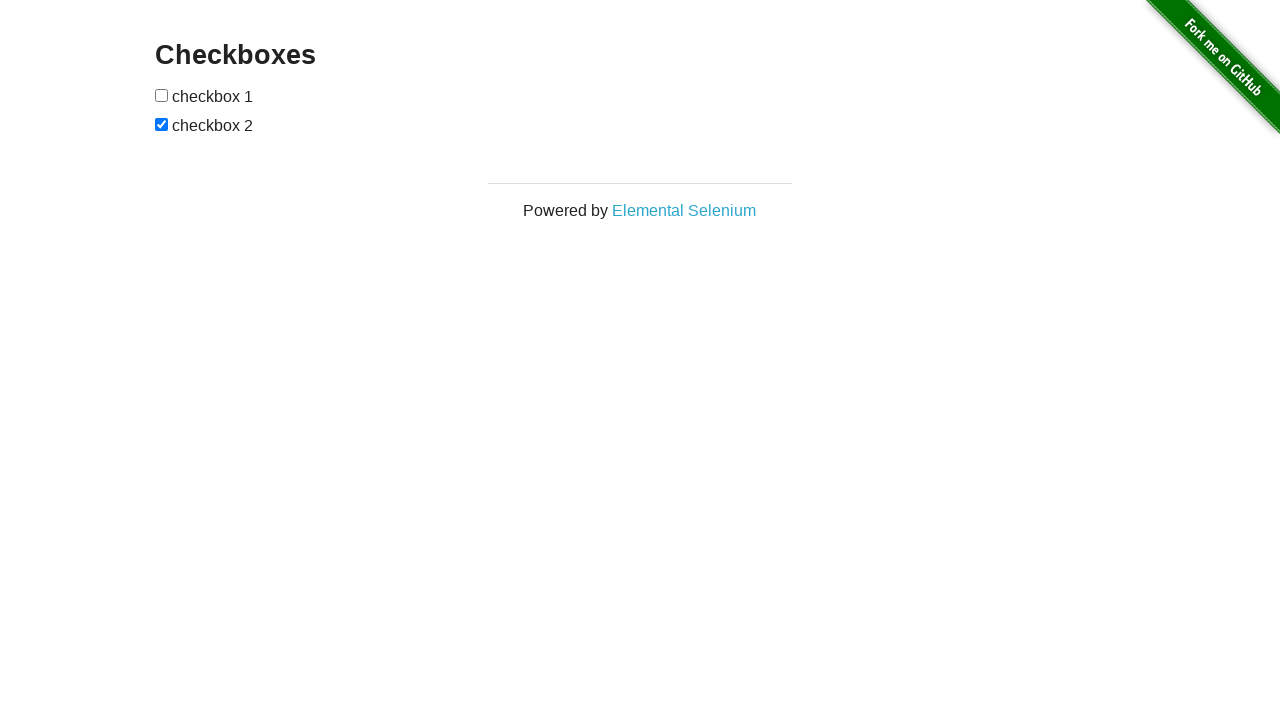